Performs a right-click context menu action on the page body, navigates the menu with arrow keys and selects an option

Starting URL: http://demo.automationtesting.in/Register.html

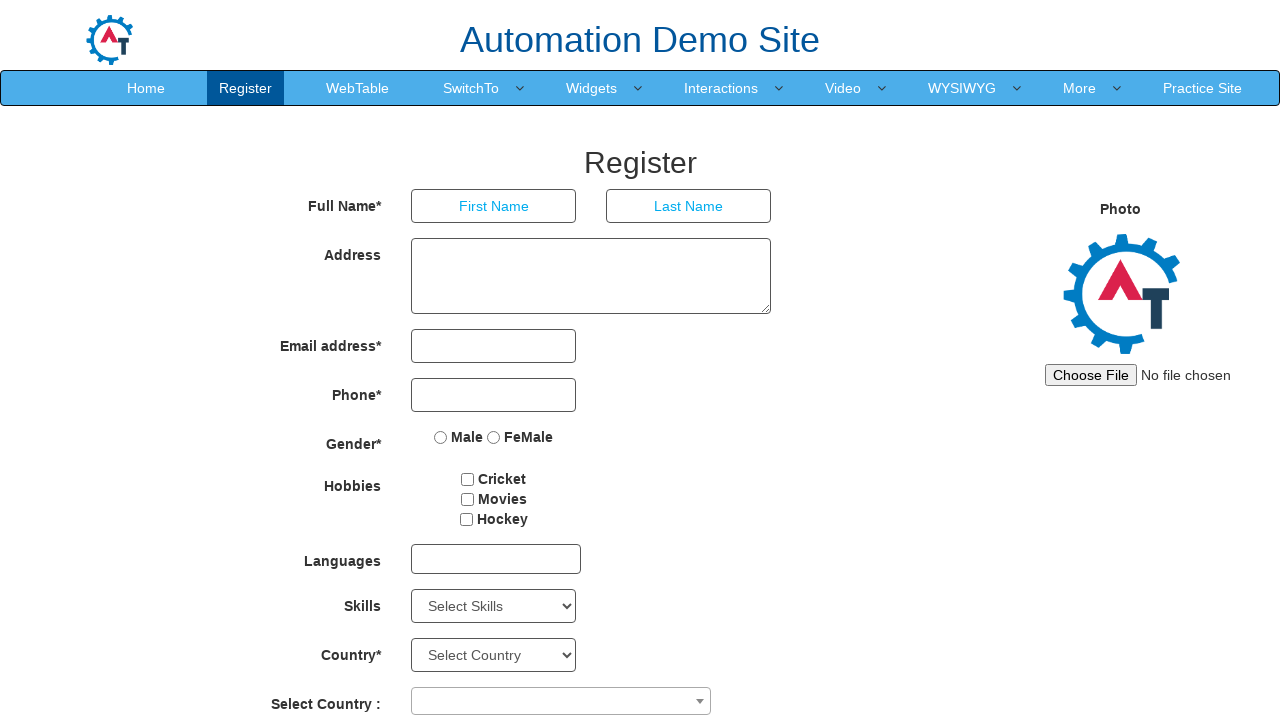

Right-clicked on page body to open context menu at (640, 360) on body
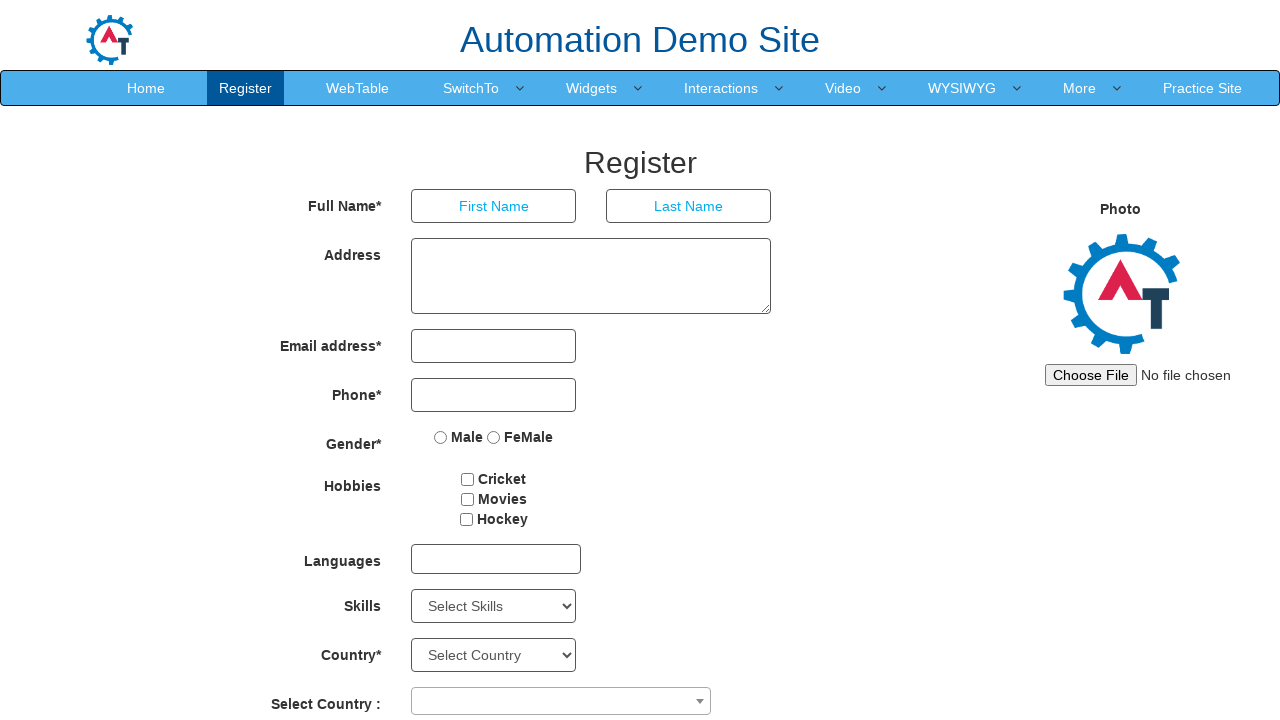

Pressed ArrowDown to navigate context menu
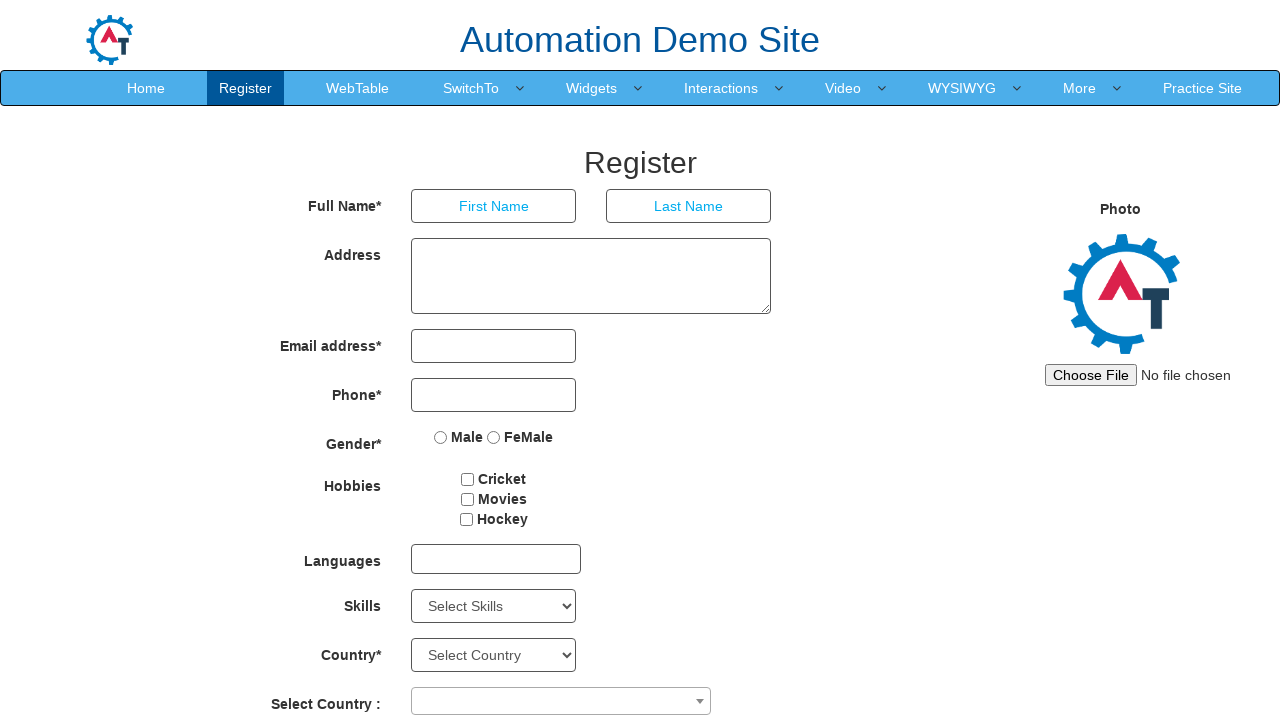

Pressed Enter to select context menu option
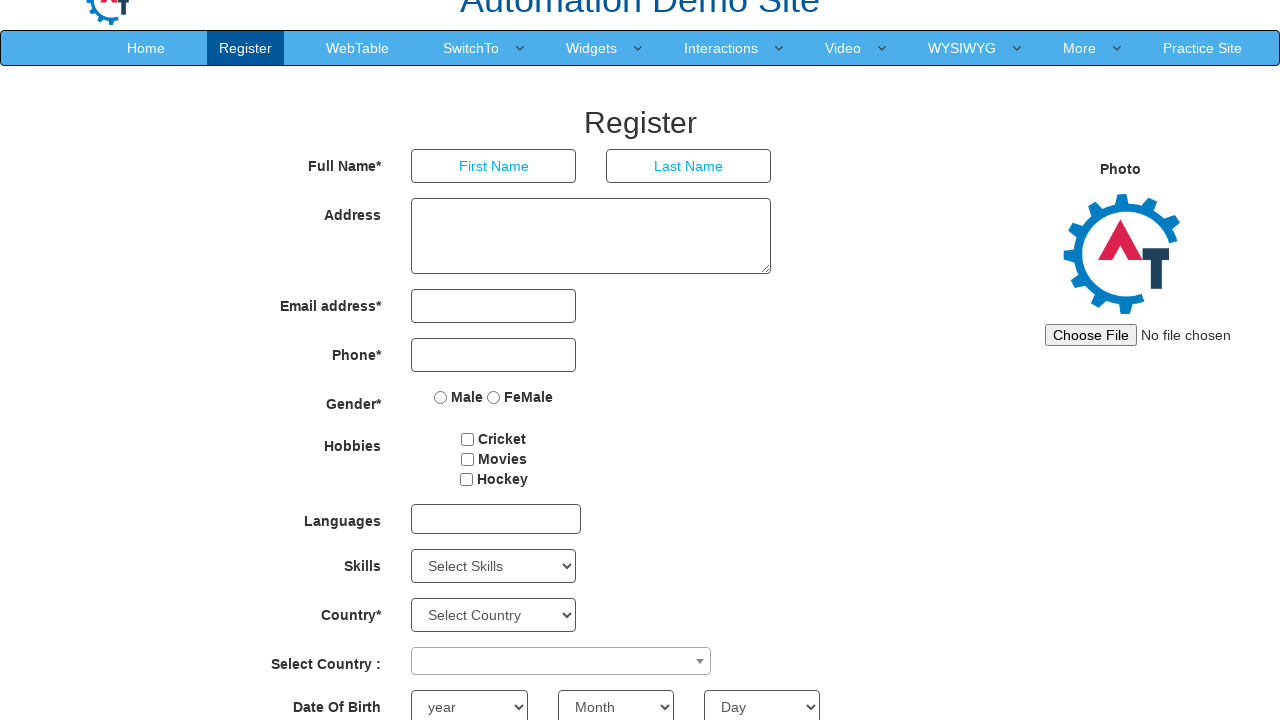

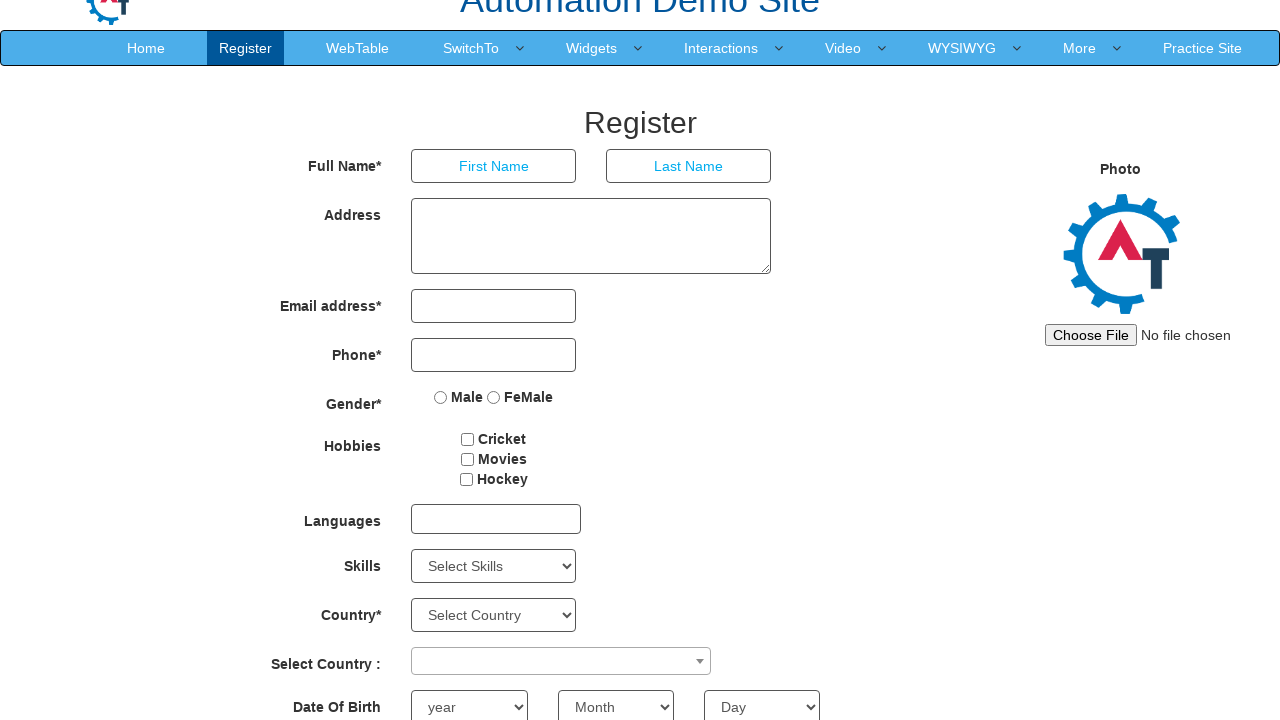